Tests AJAX content loading by clicking a button that triggers dynamic content changes, then waits for an h1 element to appear and for delayed text to update in an h3 element.

Starting URL: https://v1.training-support.net/selenium/ajax

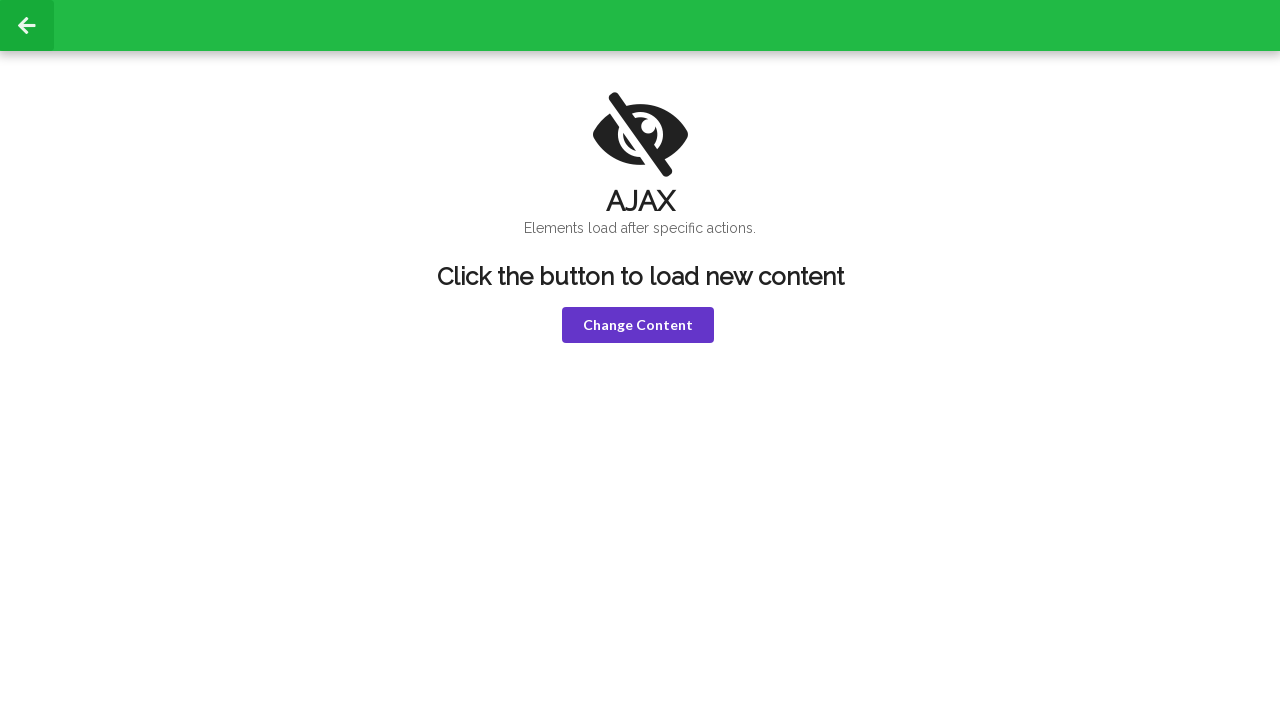

Navigated to AJAX training support page
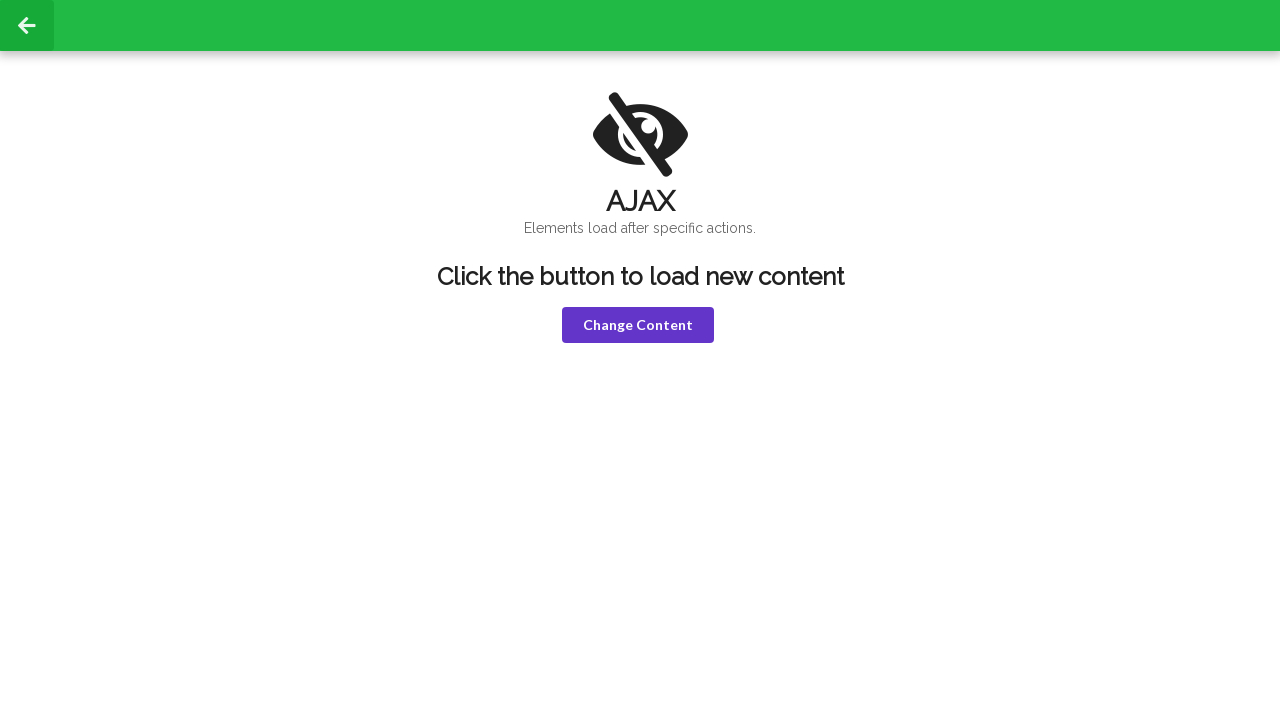

Clicked 'Change Content' button to trigger AJAX loading at (638, 325) on xpath=//button[text()='Change Content']
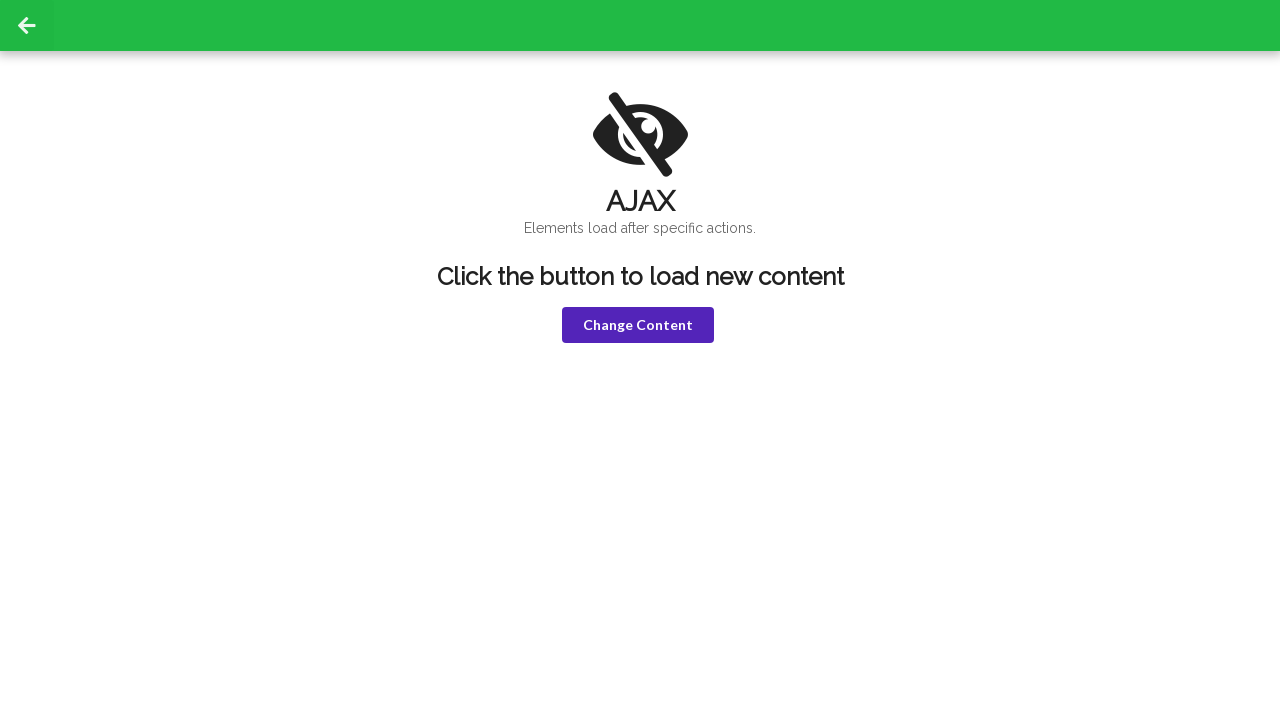

h1 element appeared after AJAX content loaded
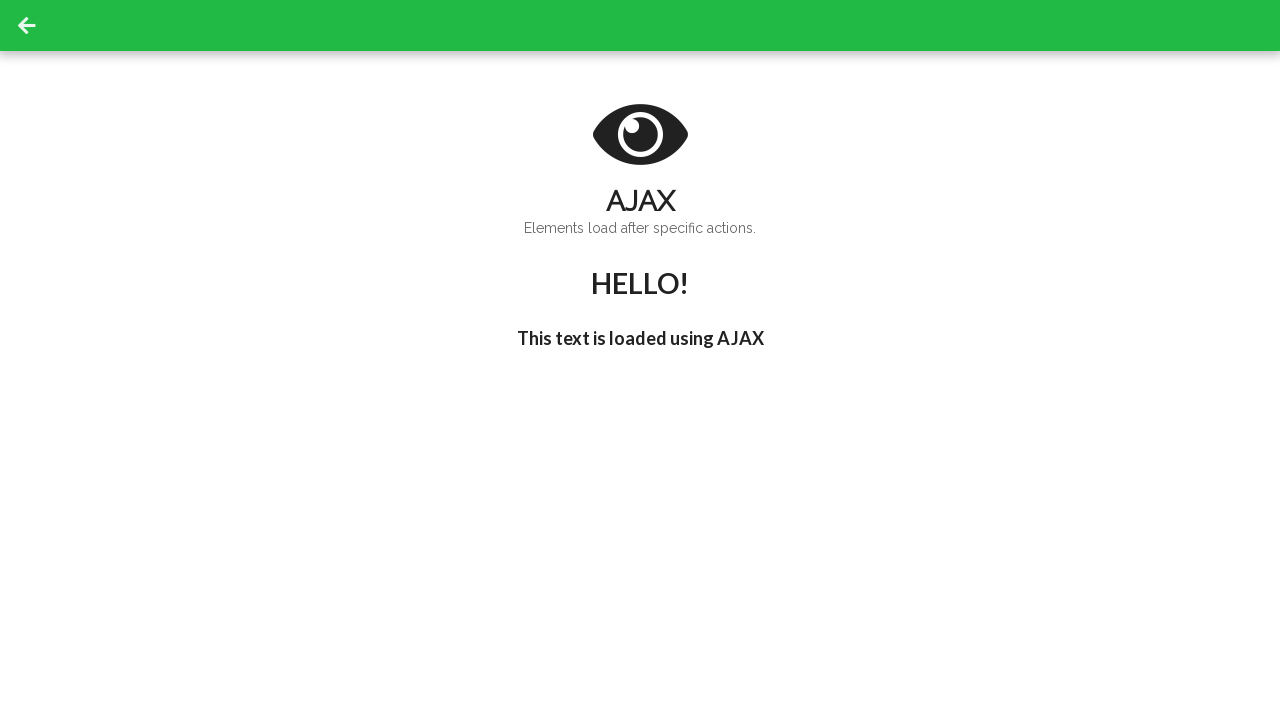

Delayed h3 text updated to "I'm late!"
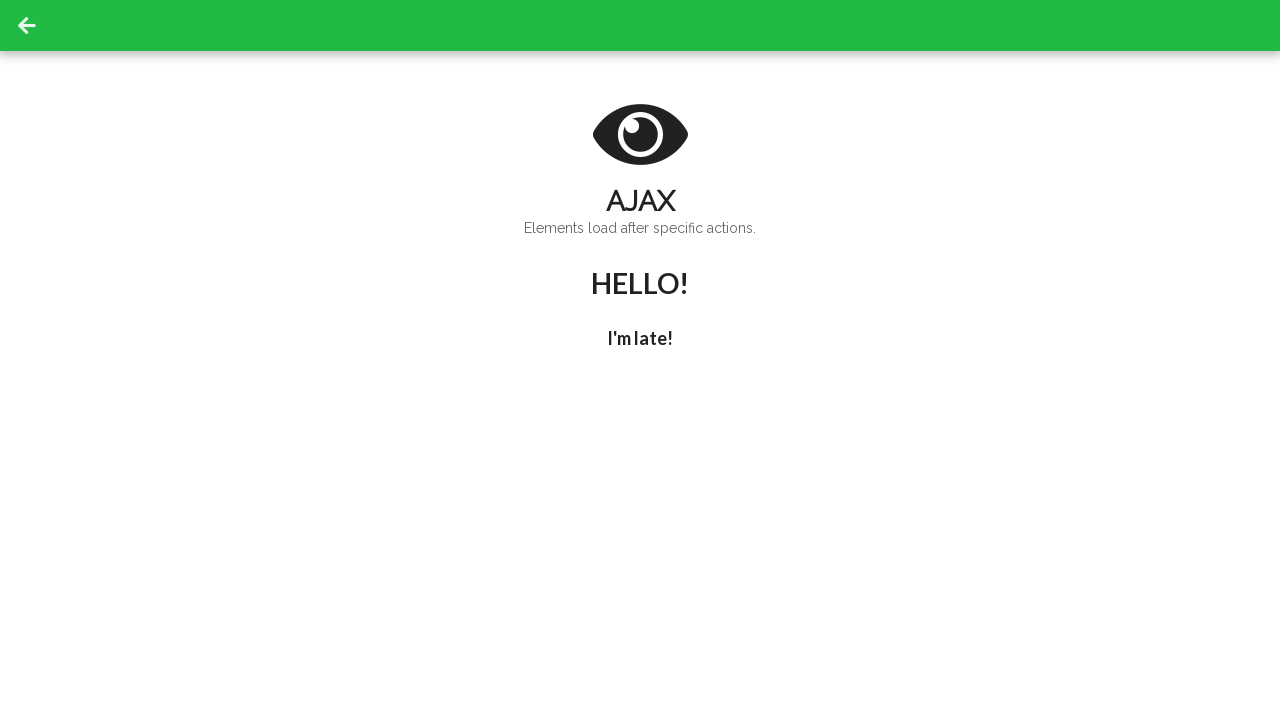

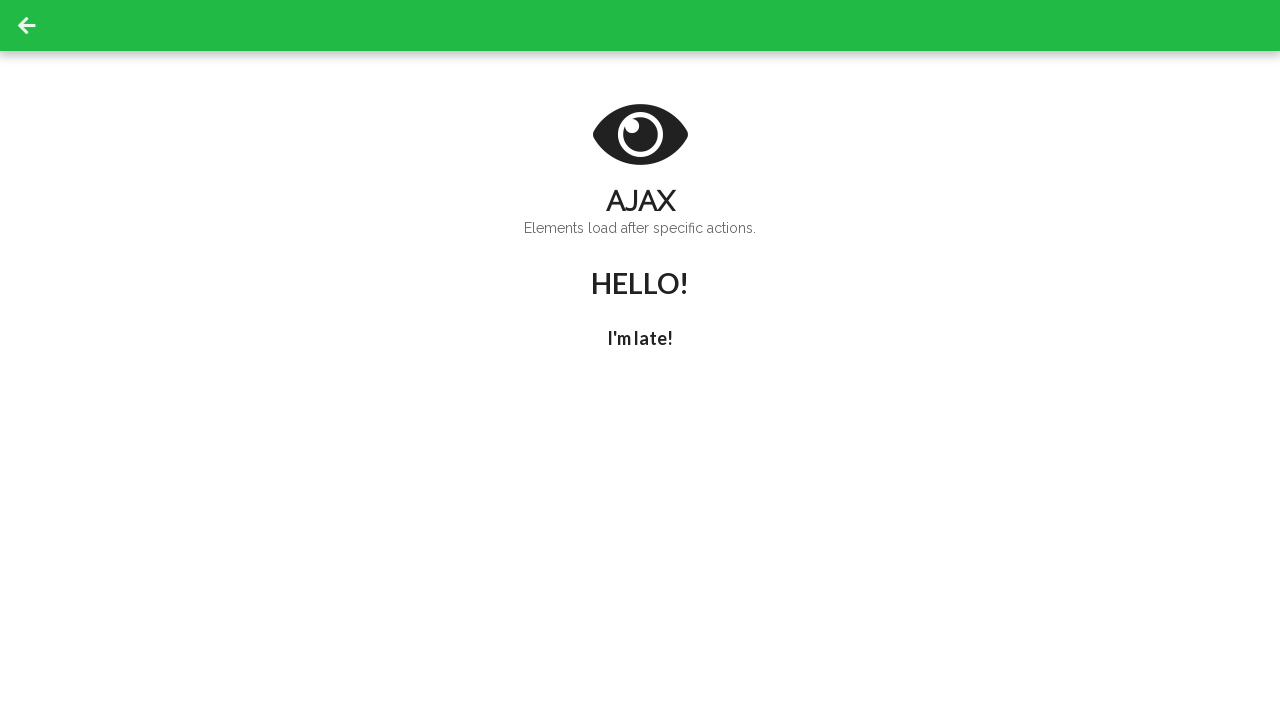